Tests email input field with various formats including alphanumeric and email-like strings

Starting URL: https://forever-frontend-gules.vercel.app/

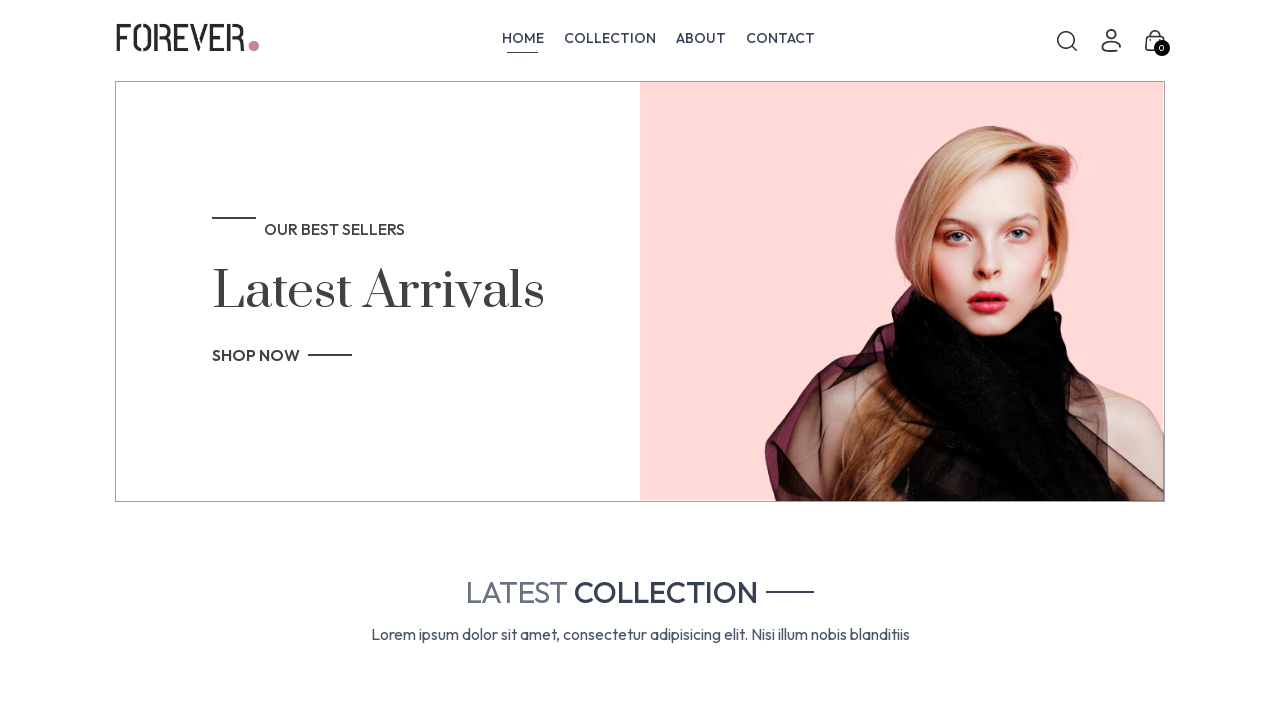

Cleared email input field on input[name='mail']
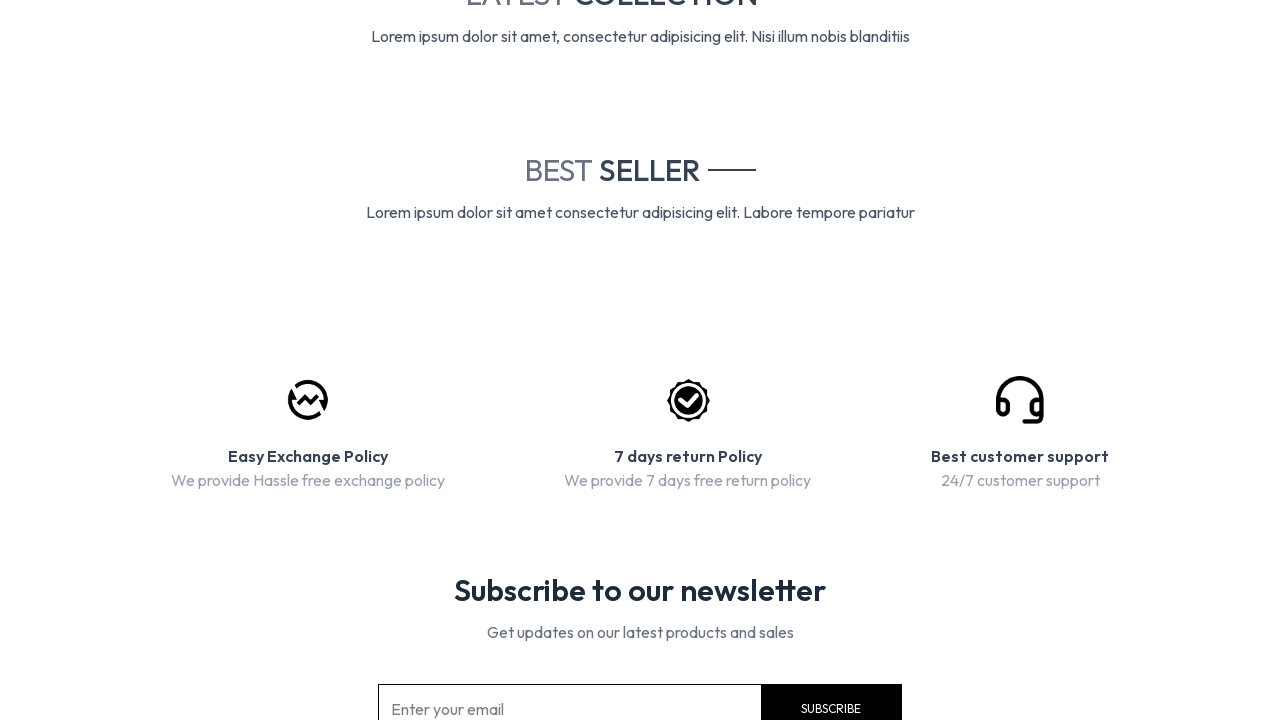

Filled email input field with 'jaga123' on input[name='mail']
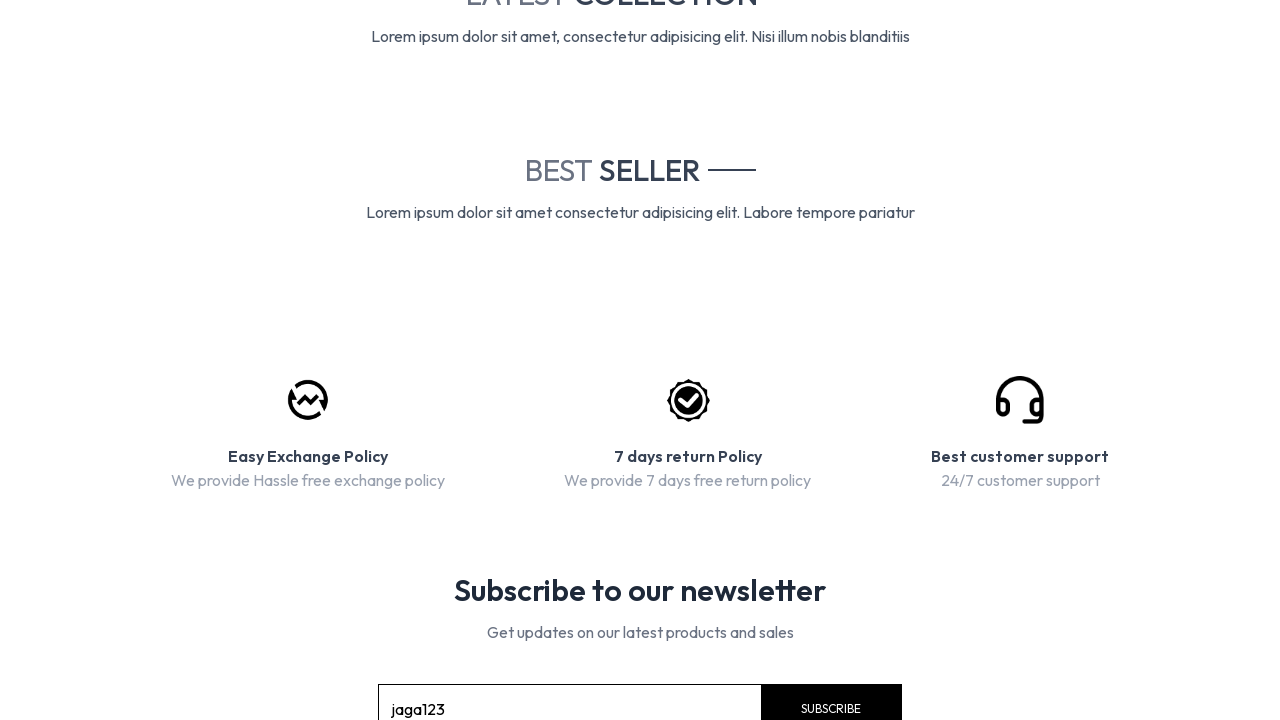

Retrieved entered value from email field: 'jaga123'
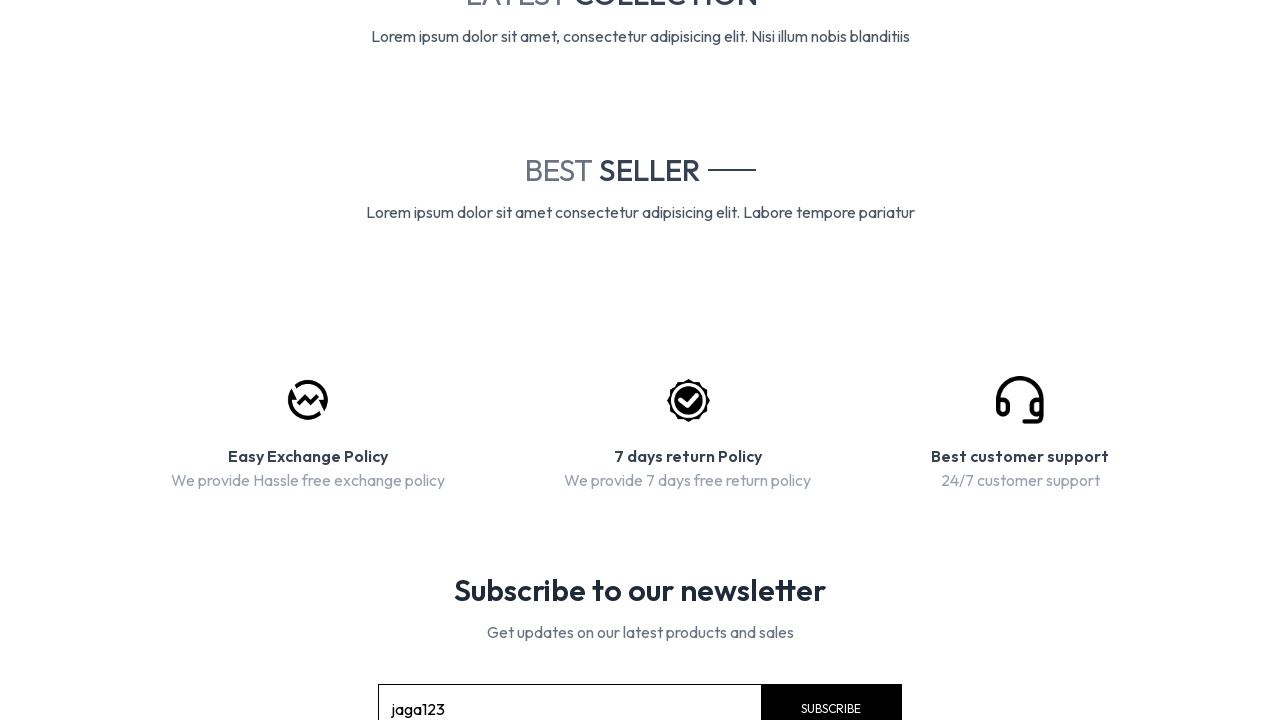

Cleared email input field on input[name='mail']
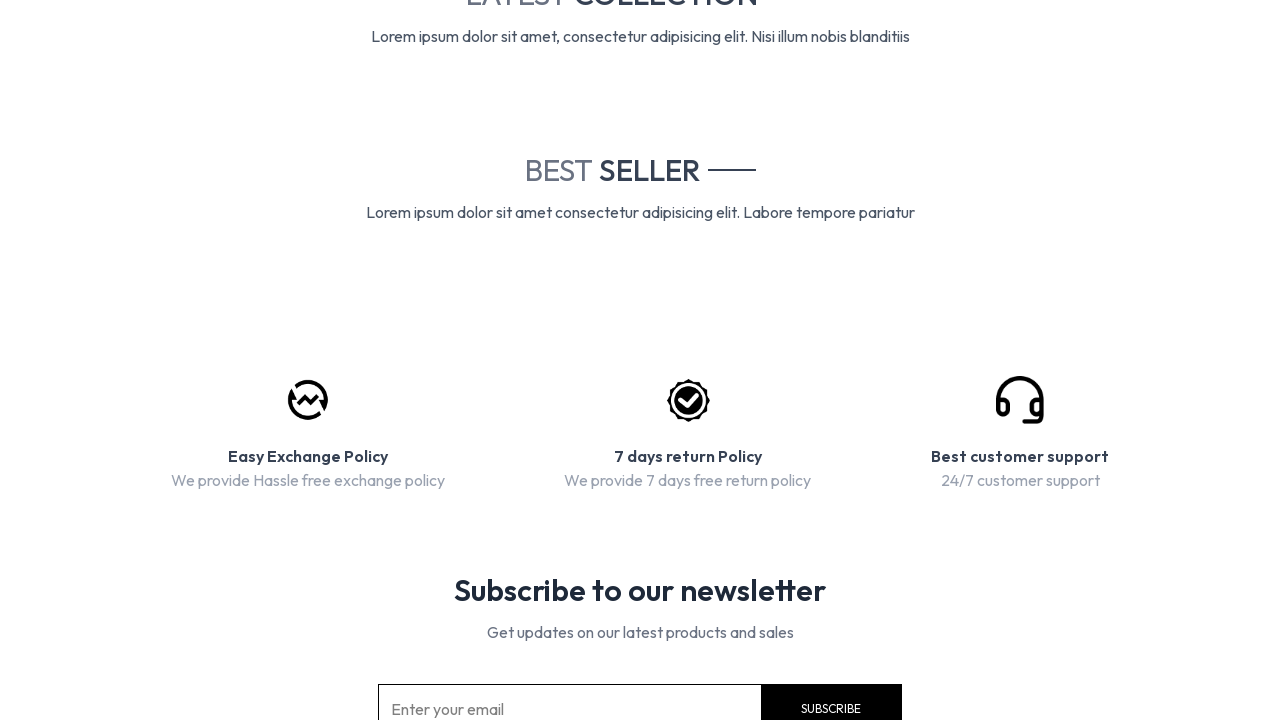

Filled email input field with '123jaga' on input[name='mail']
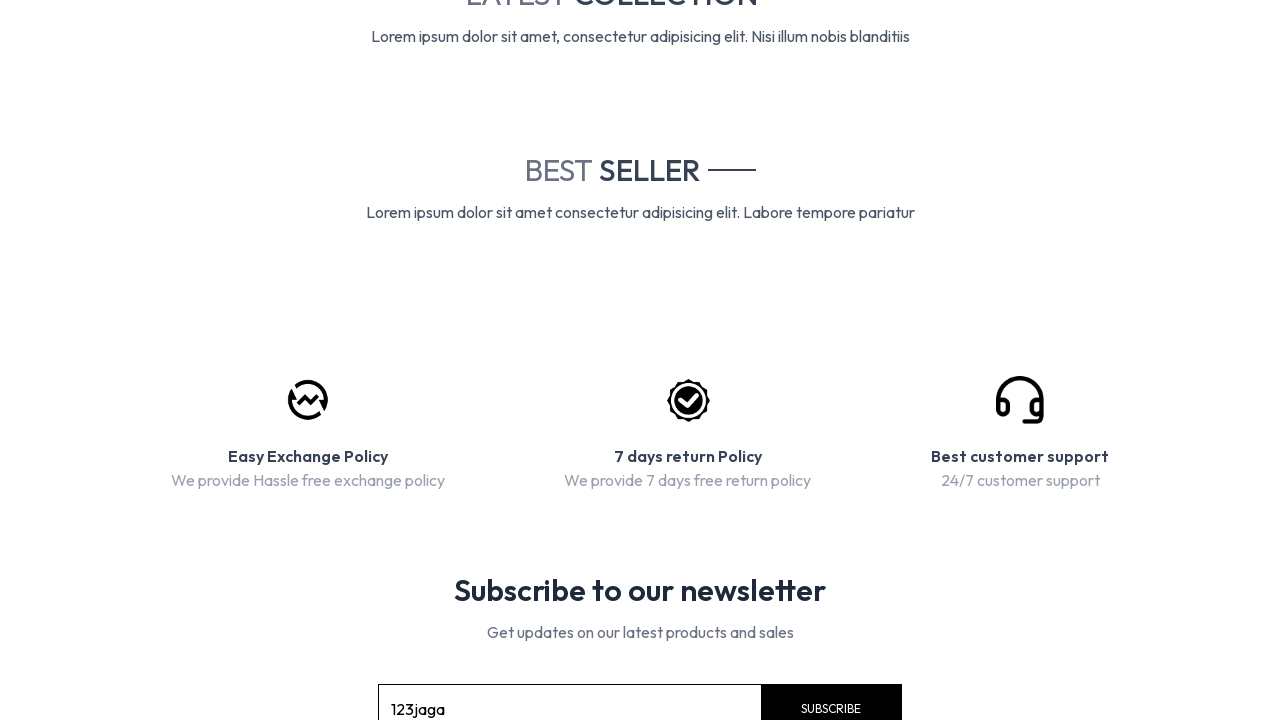

Retrieved entered value from email field: '123jaga'
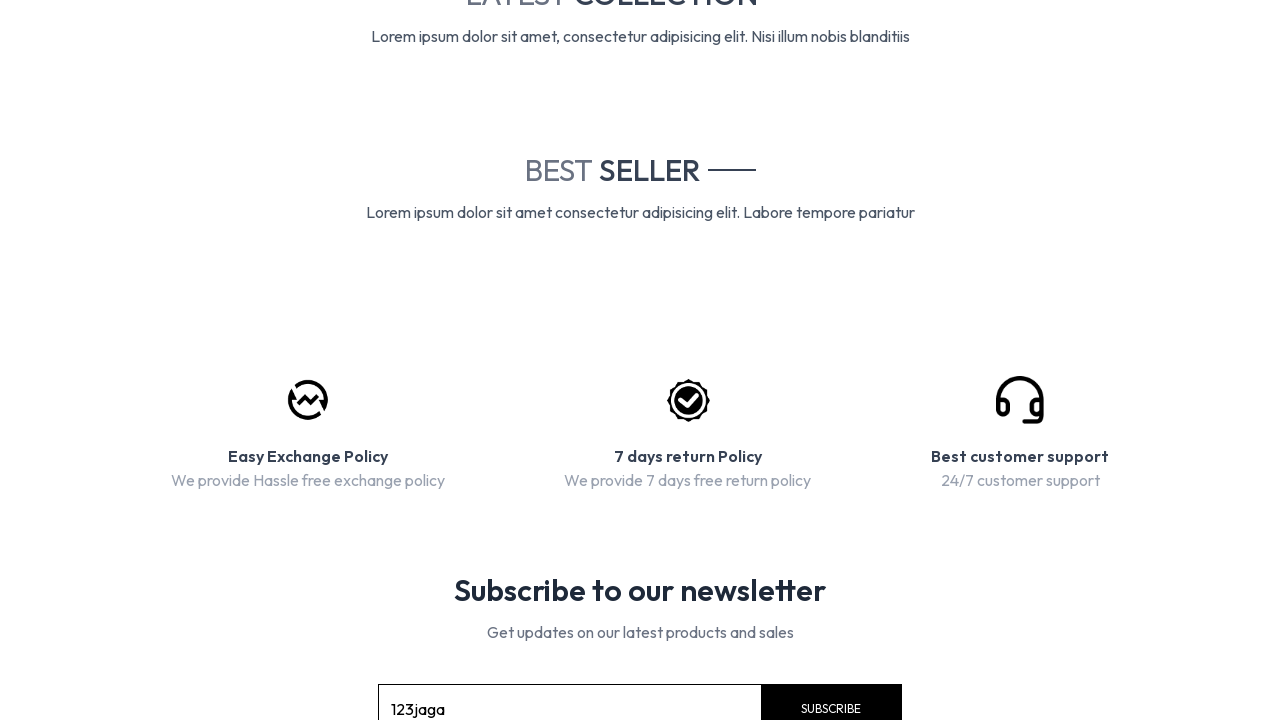

Cleared email input field on input[name='mail']
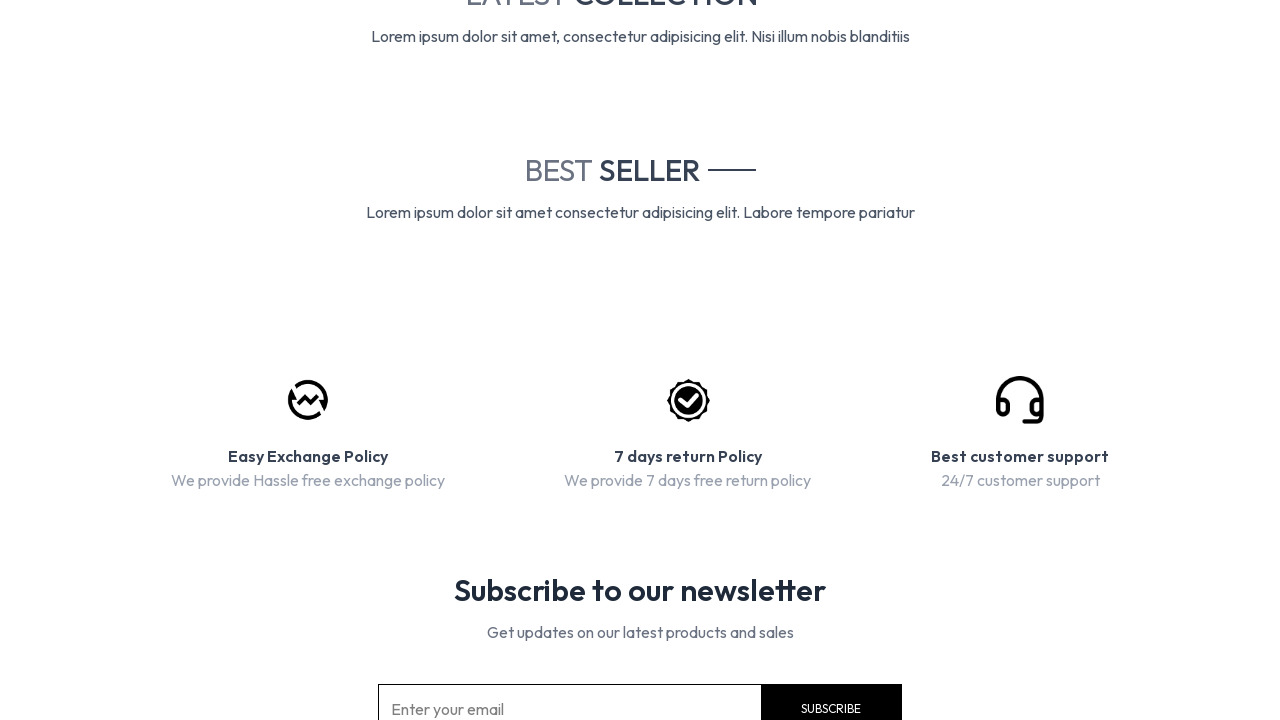

Filled email input field with 'jaga@123.com' on input[name='mail']
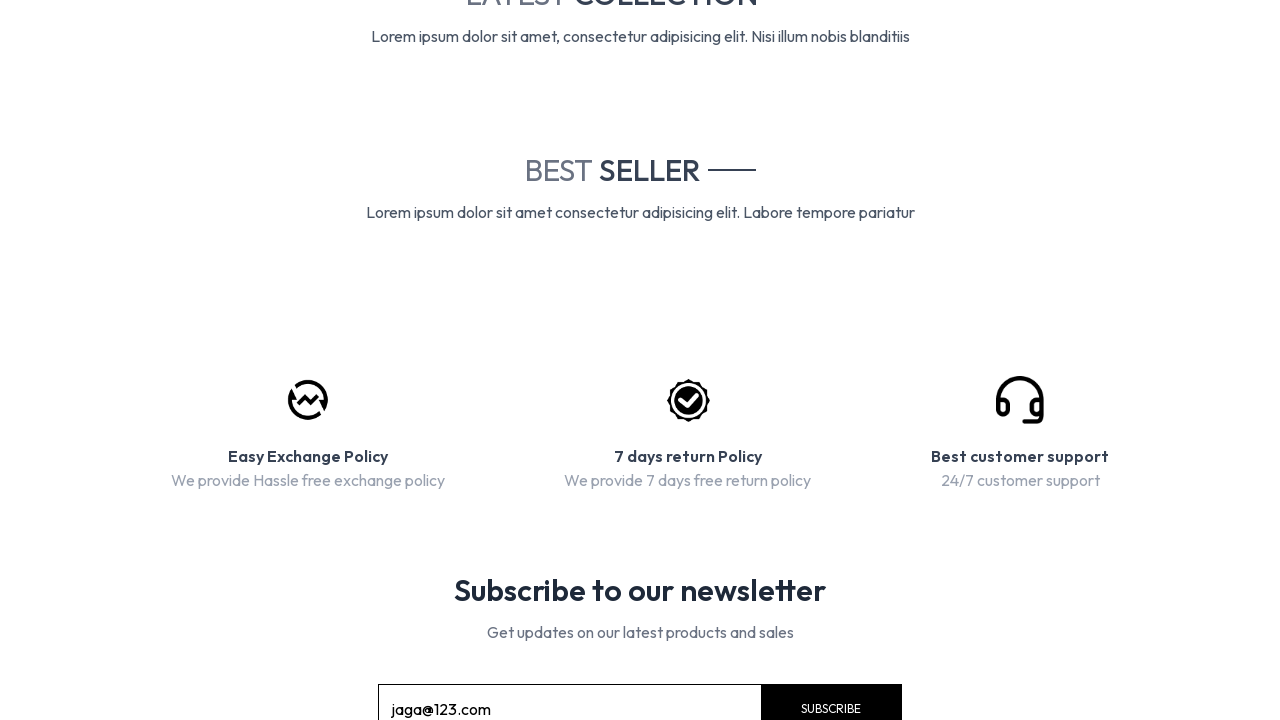

Retrieved entered value from email field: 'jaga@123.com'
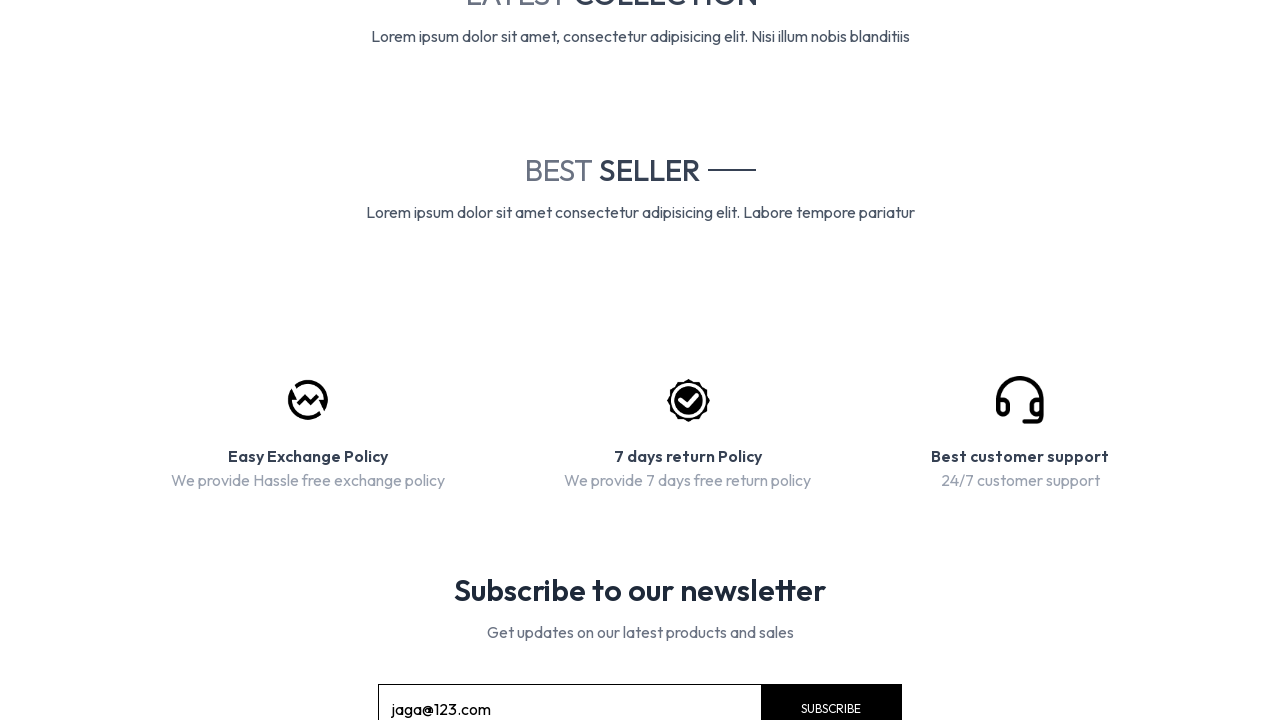

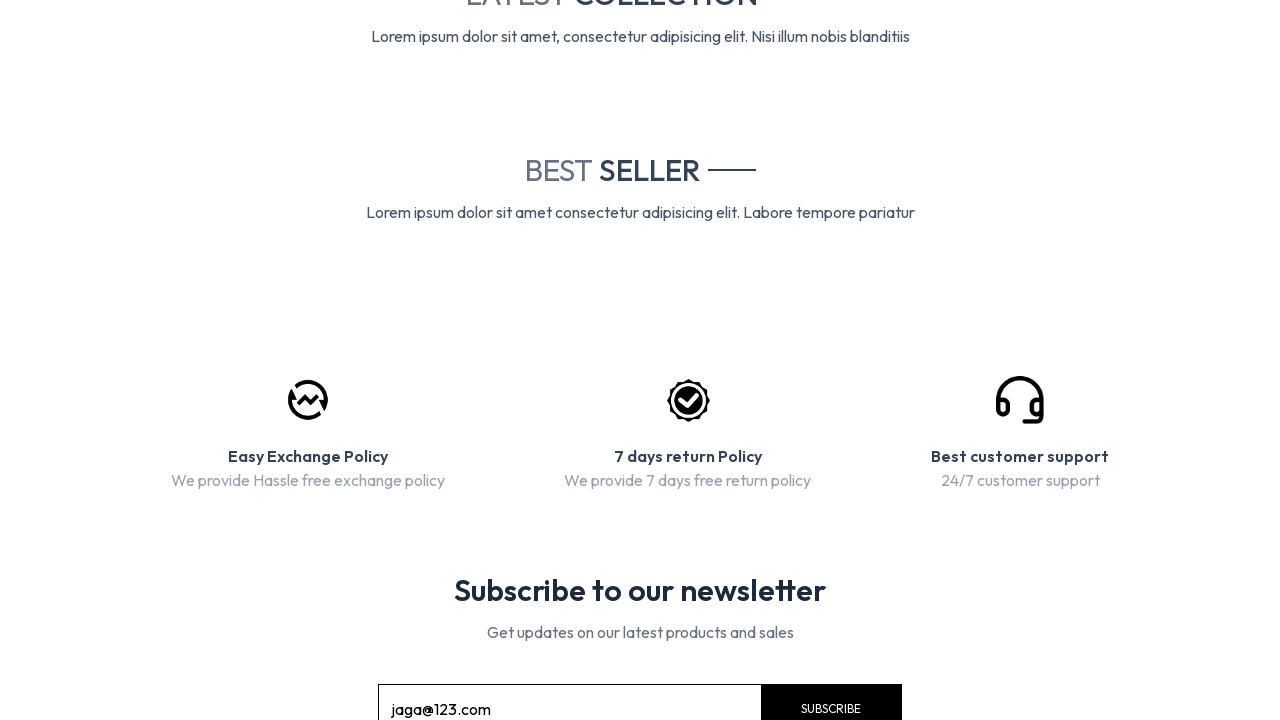